Tests window/tab handling by clicking a button that opens a new tab, then switching to the new tab and reading text from it

Starting URL: https://demoqa.com/browser-windows

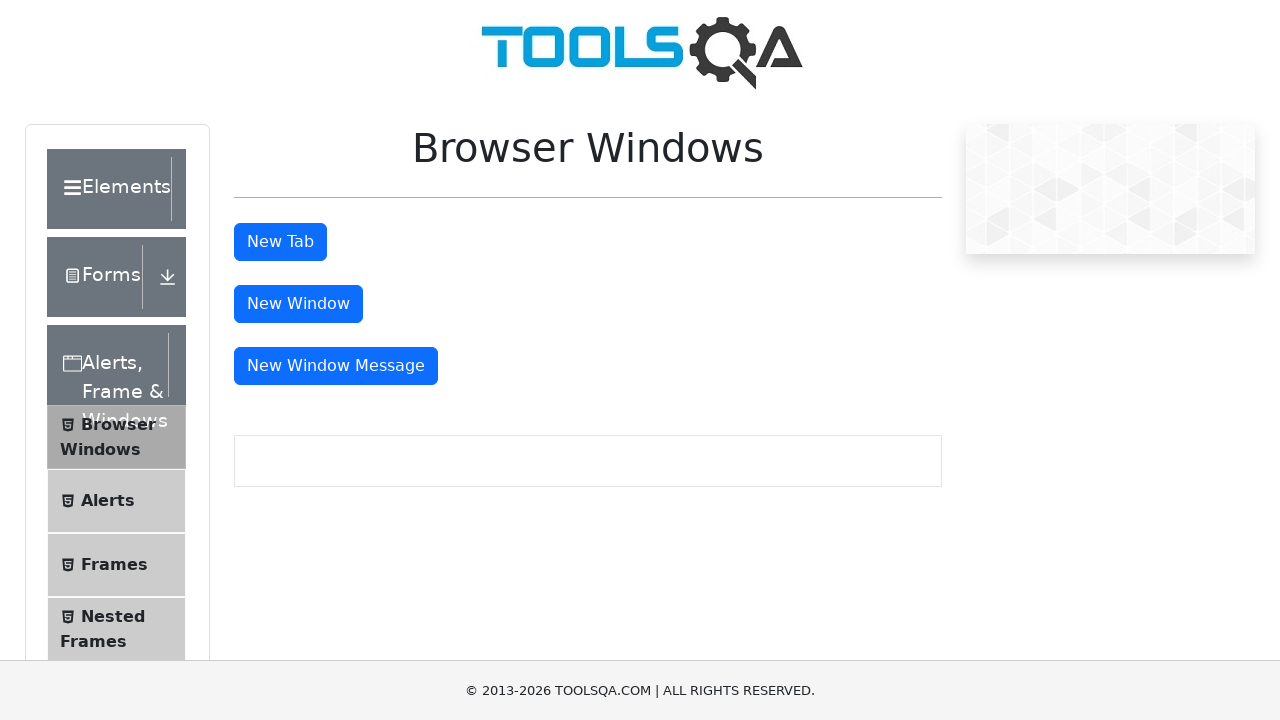

Clicked button to open new tab at (280, 242) on #tabButton
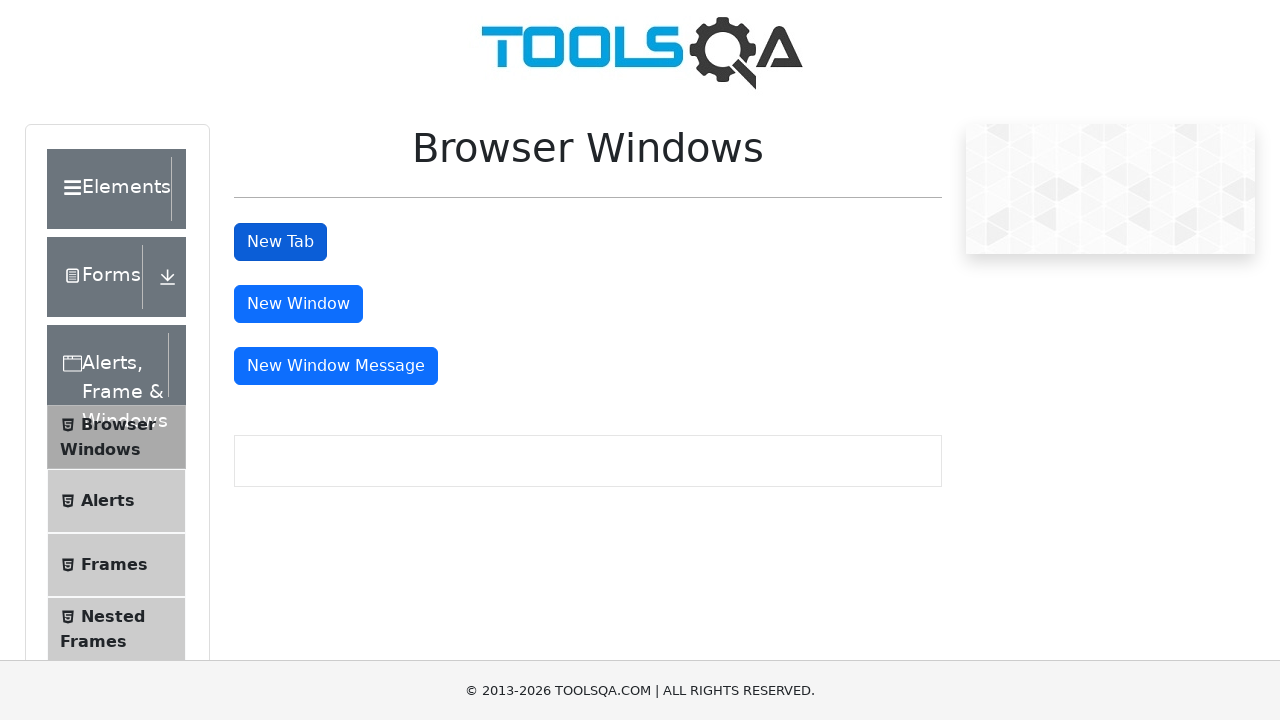

Retrieved all pages from context
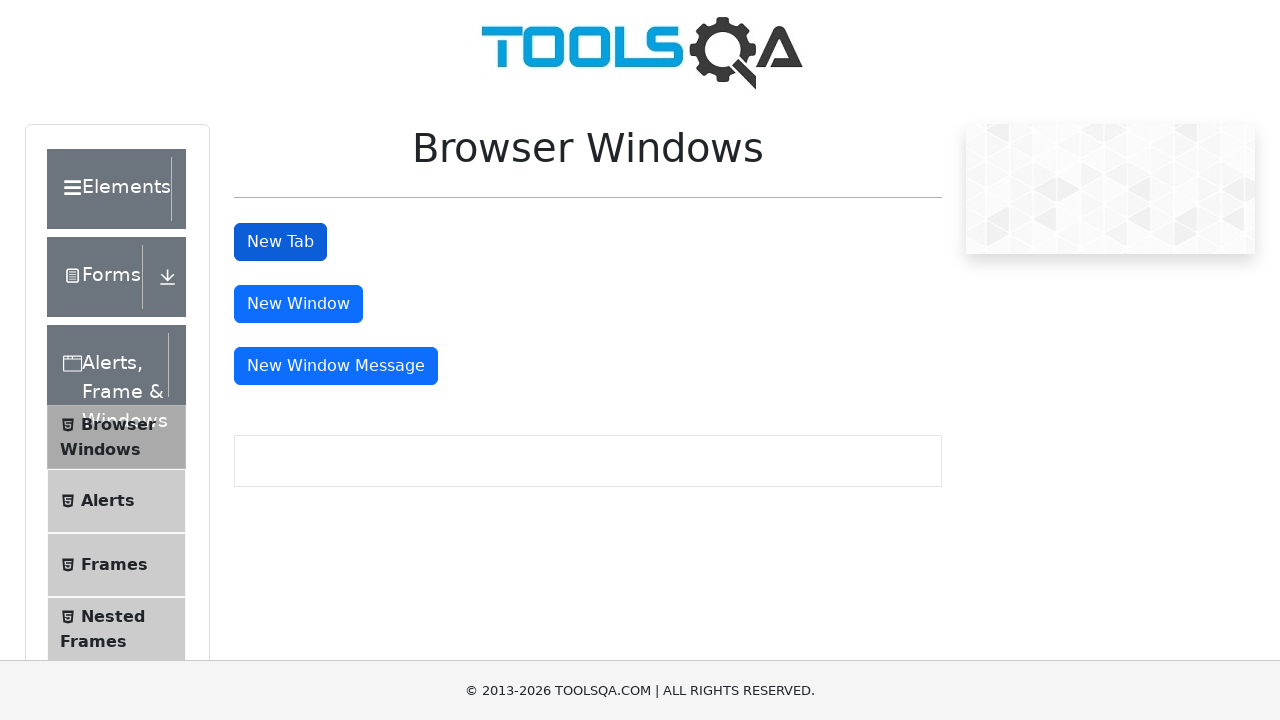

Identified newly opened tab as the last page in context
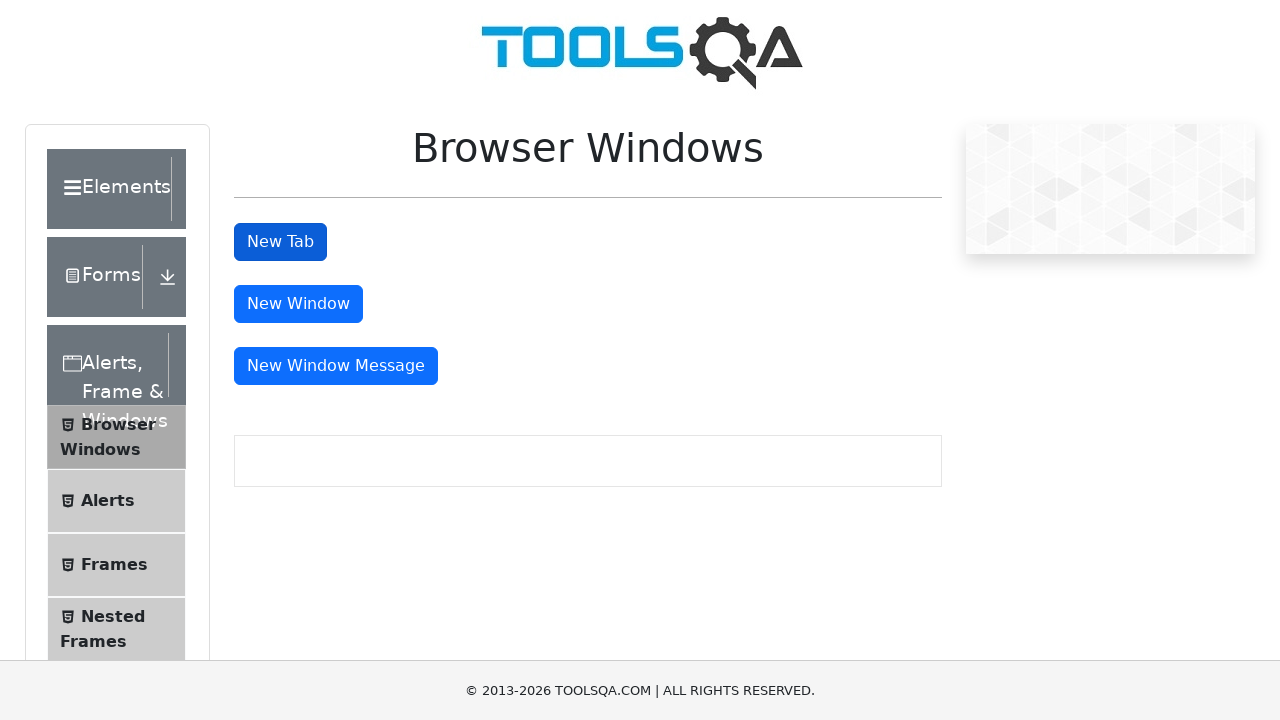

Waited for new tab to load completely
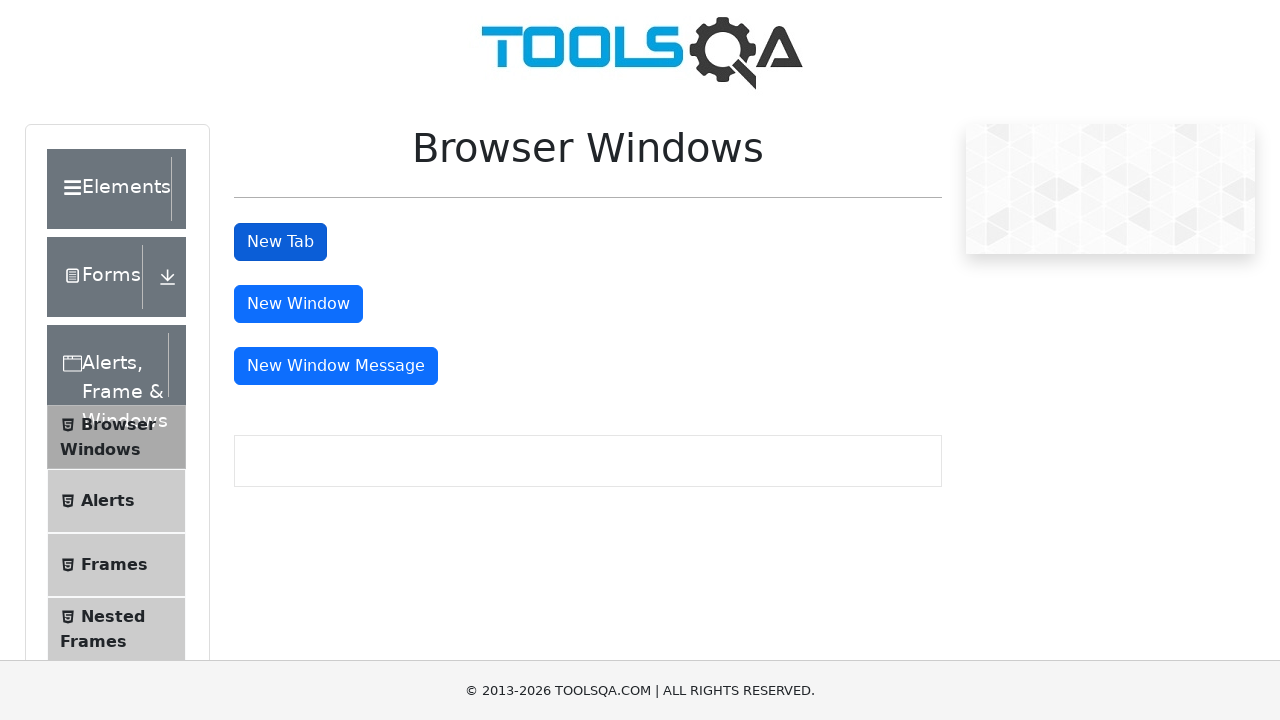

Located heading element in new tab
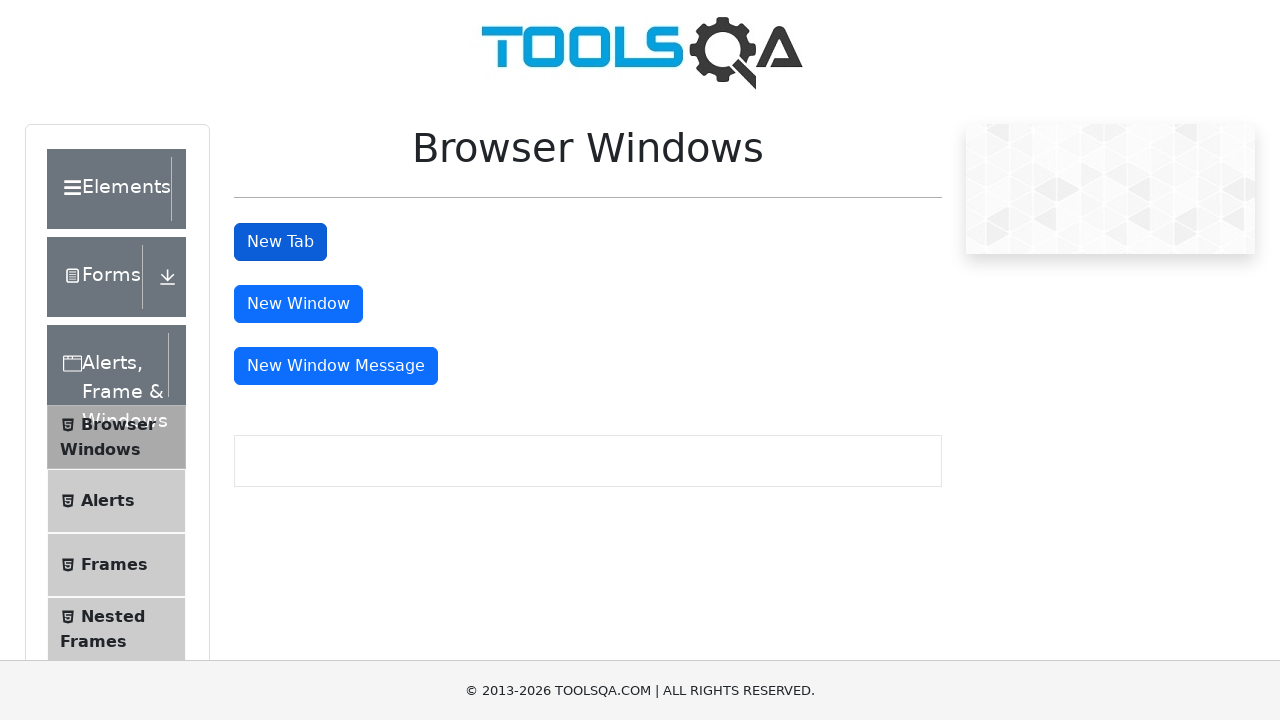

Retrieved heading text: 'This is a sample page'
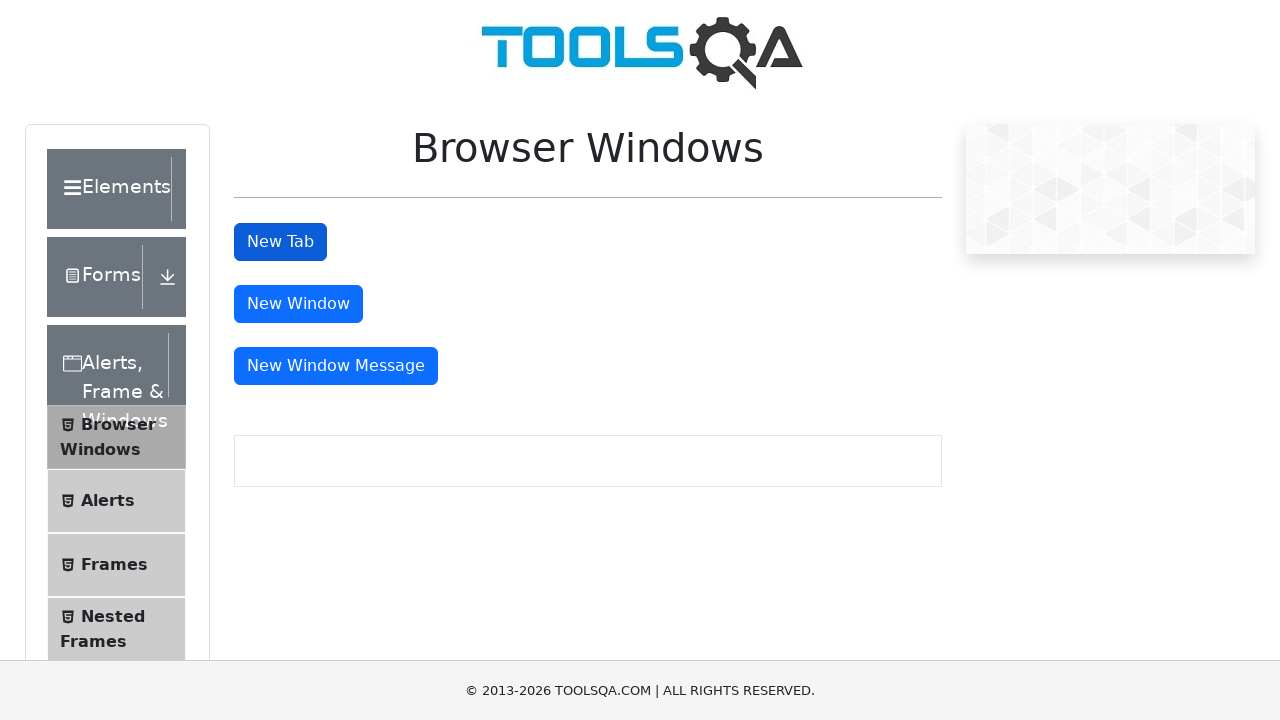

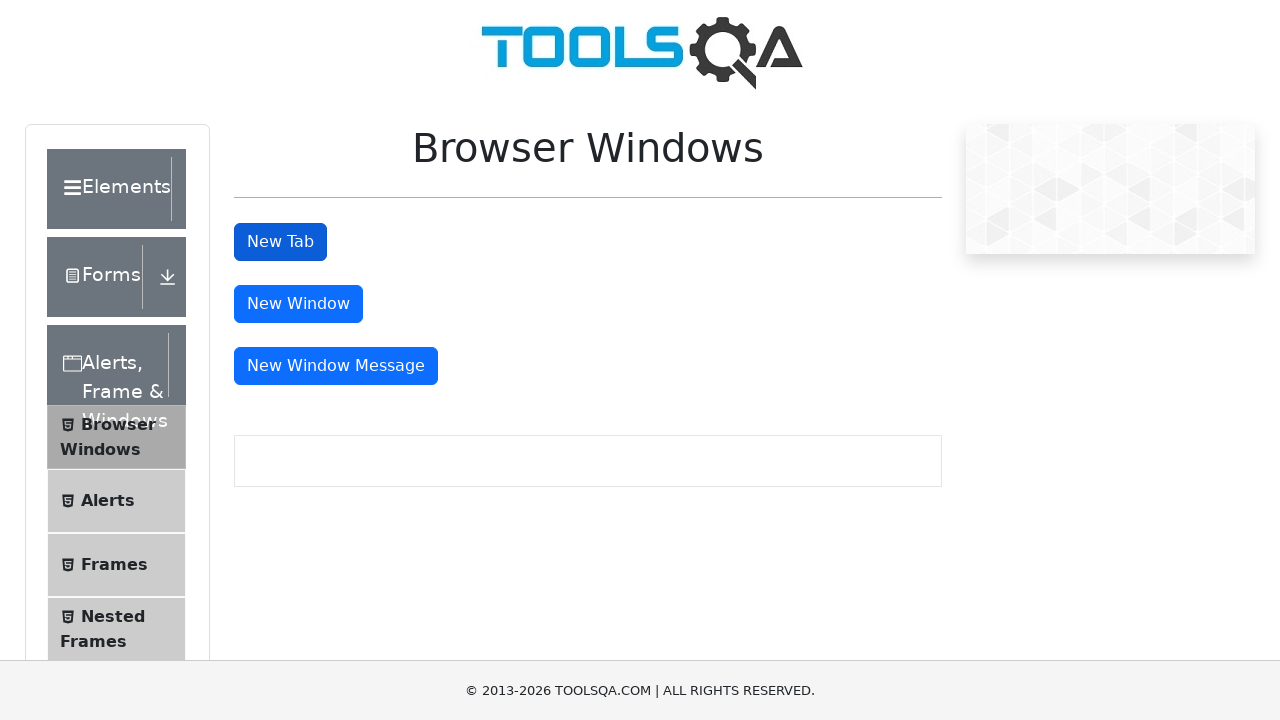